Tests infinite scroll functionality by scrolling down the page 750 pixels at a time, 10 times, with 1-second pauses between each scroll.

Starting URL: https://practice.cydeo.com/infinite_scroll

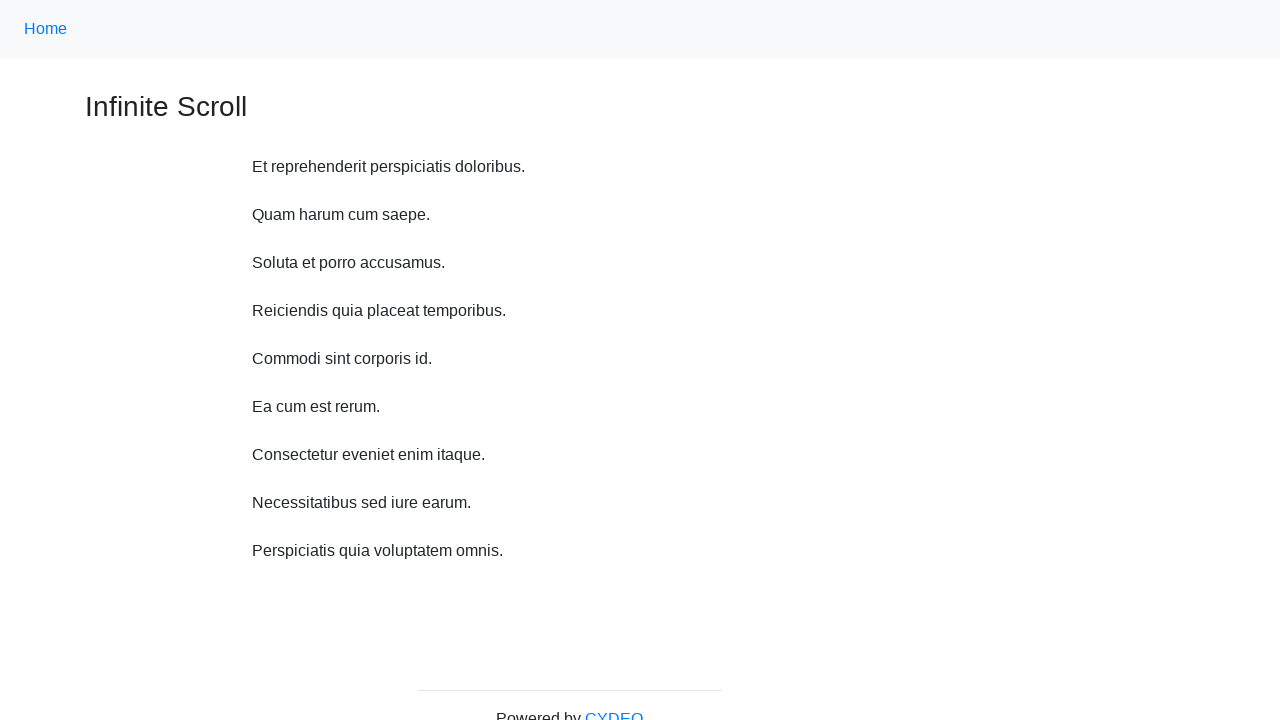

Waited 1 second before scrolling
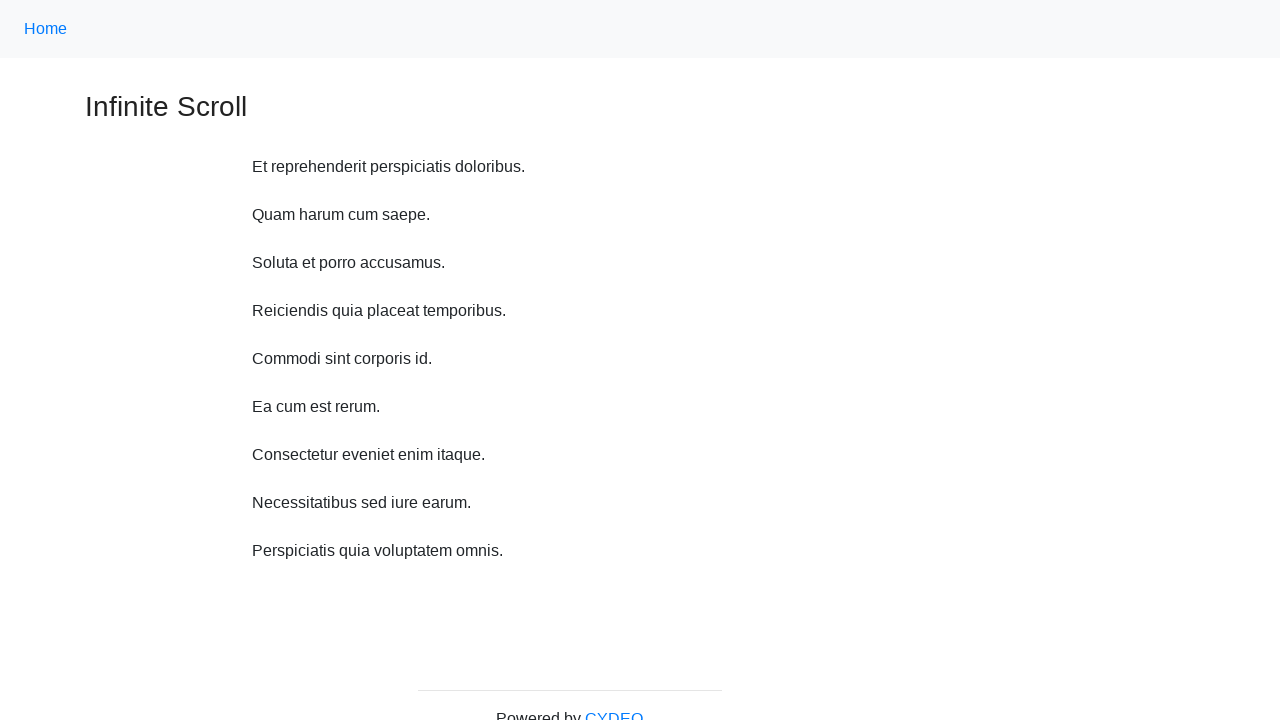

Scrolled down 750 pixels
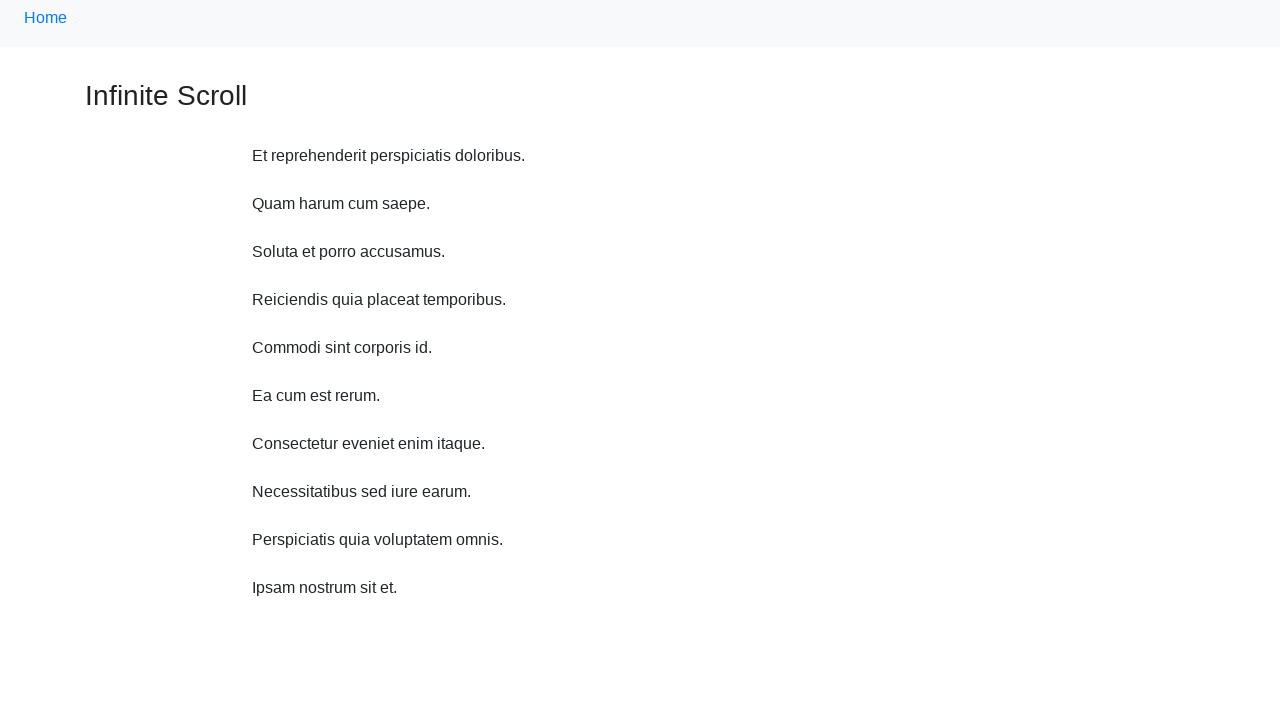

Waited 1 second before scrolling
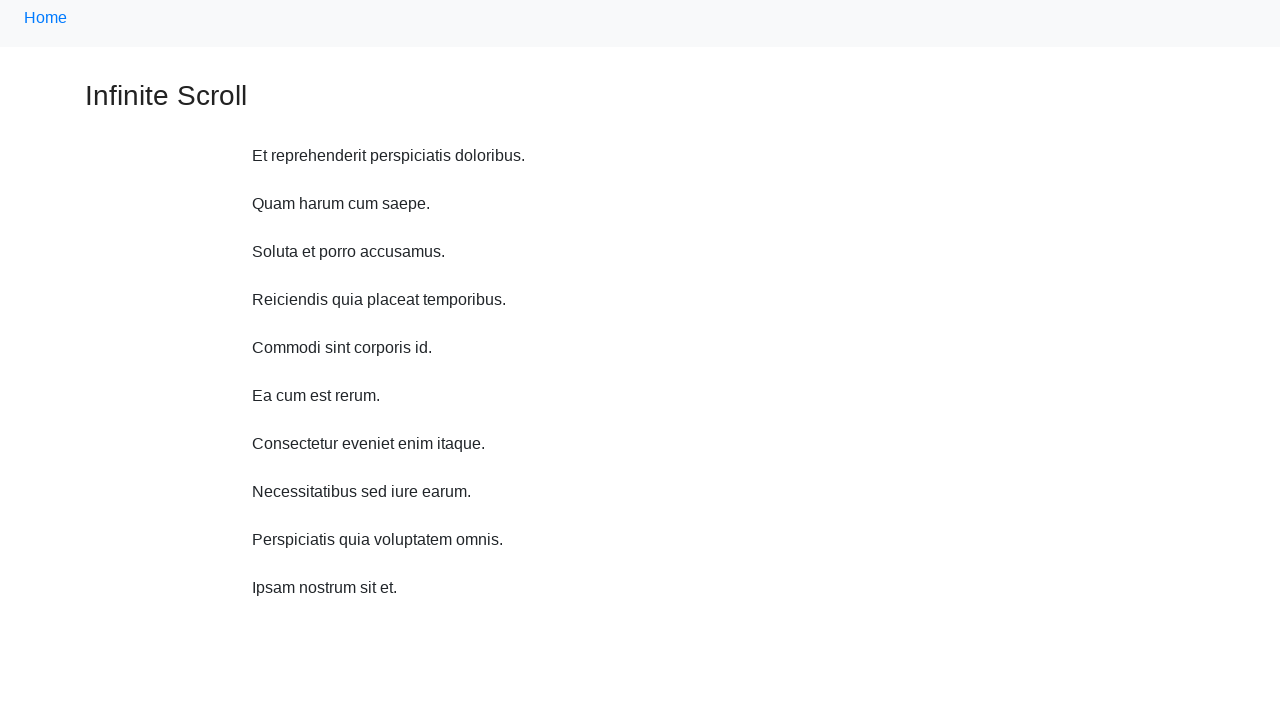

Scrolled down 750 pixels
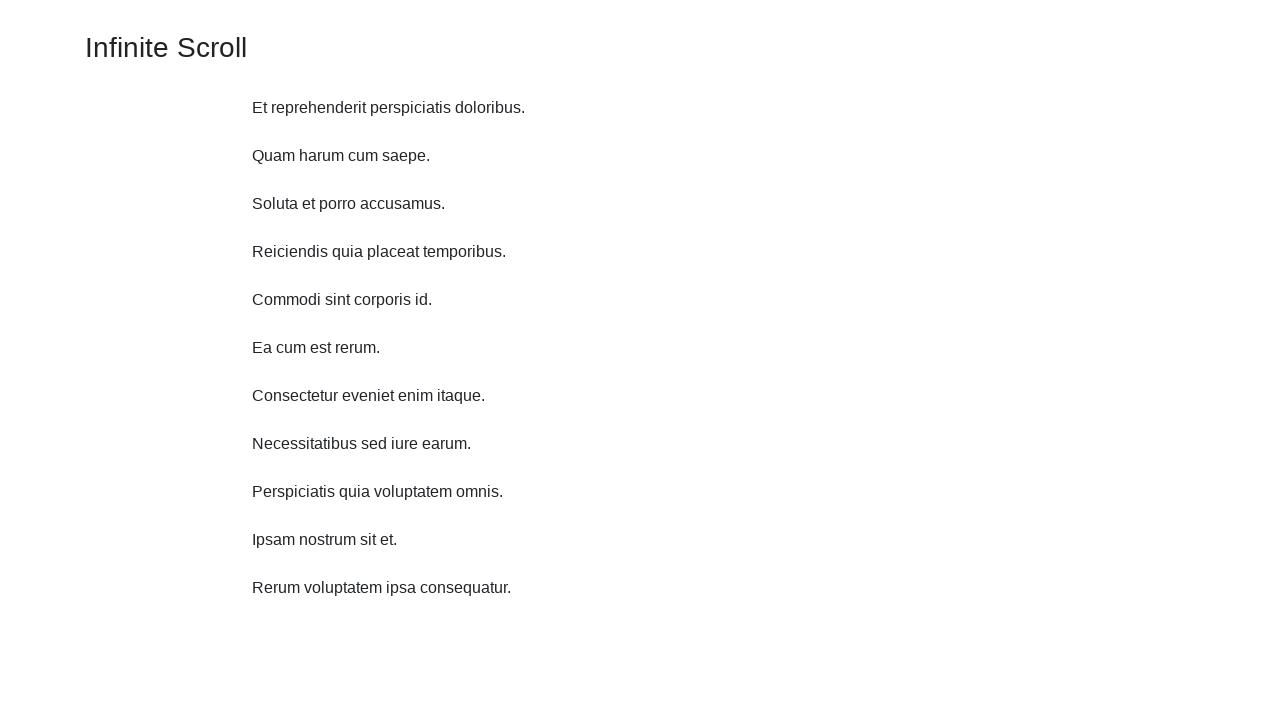

Waited 1 second before scrolling
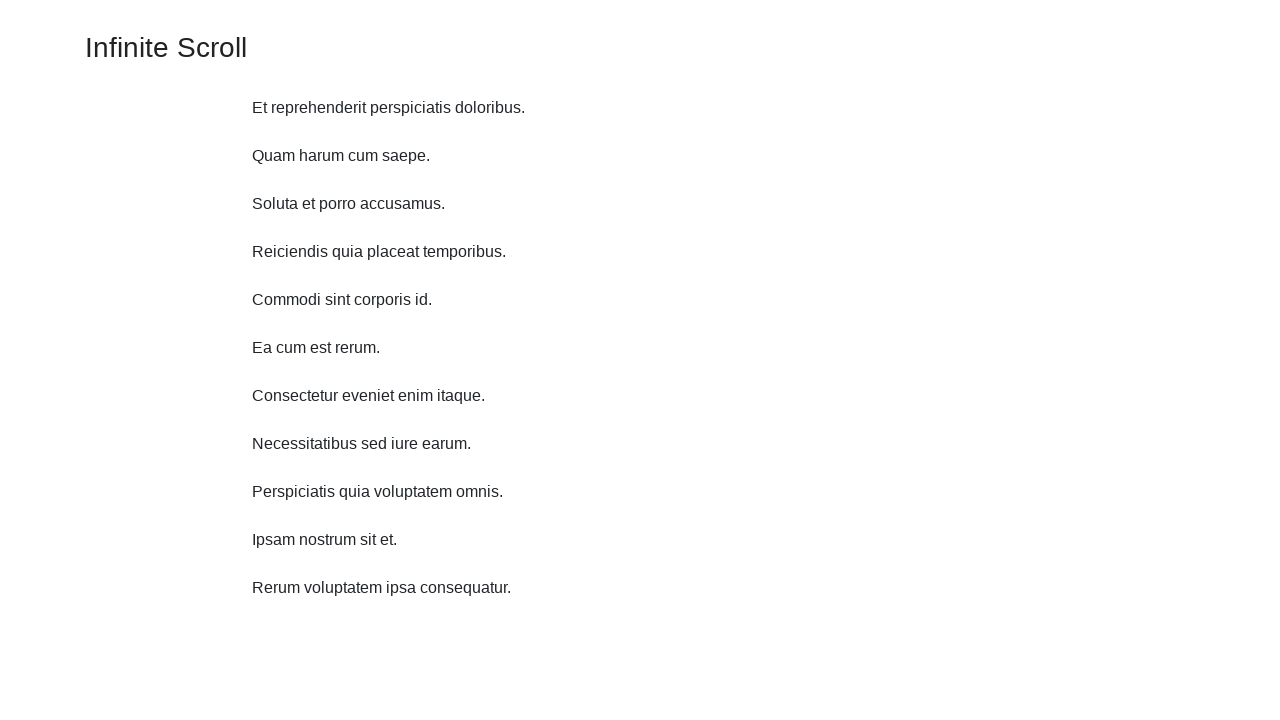

Scrolled down 750 pixels
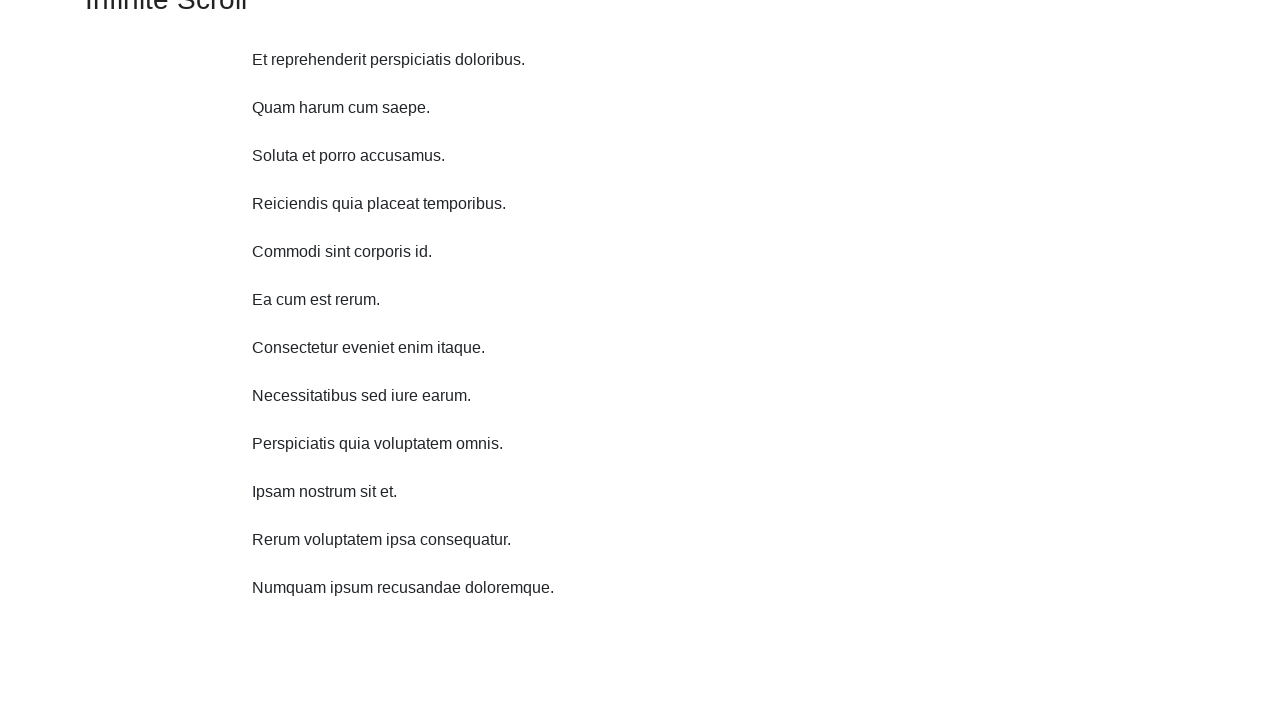

Waited 1 second before scrolling
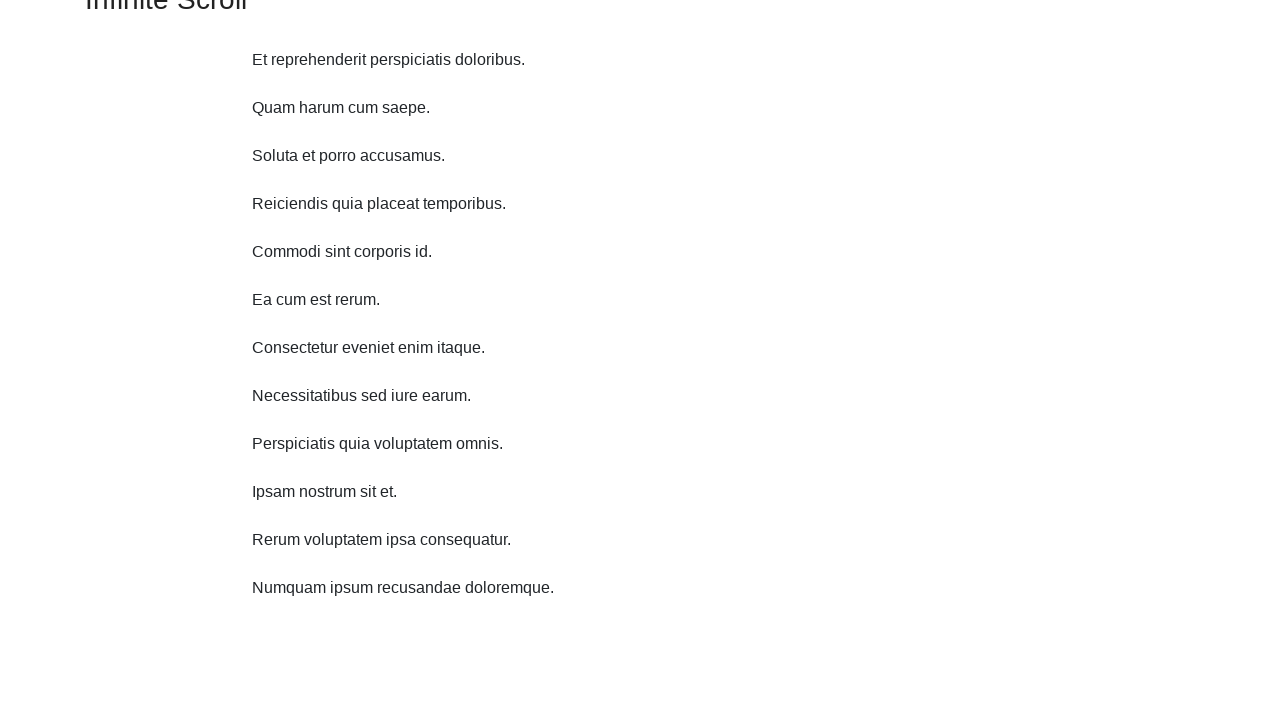

Scrolled down 750 pixels
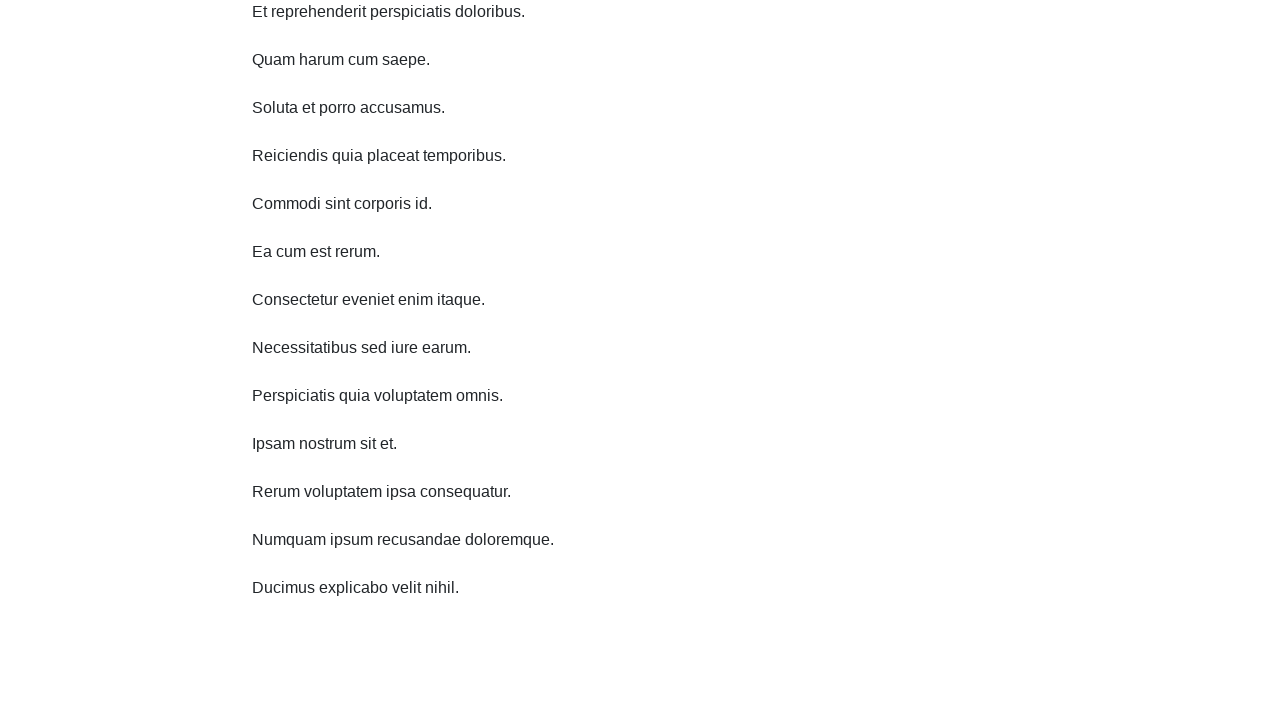

Waited 1 second before scrolling
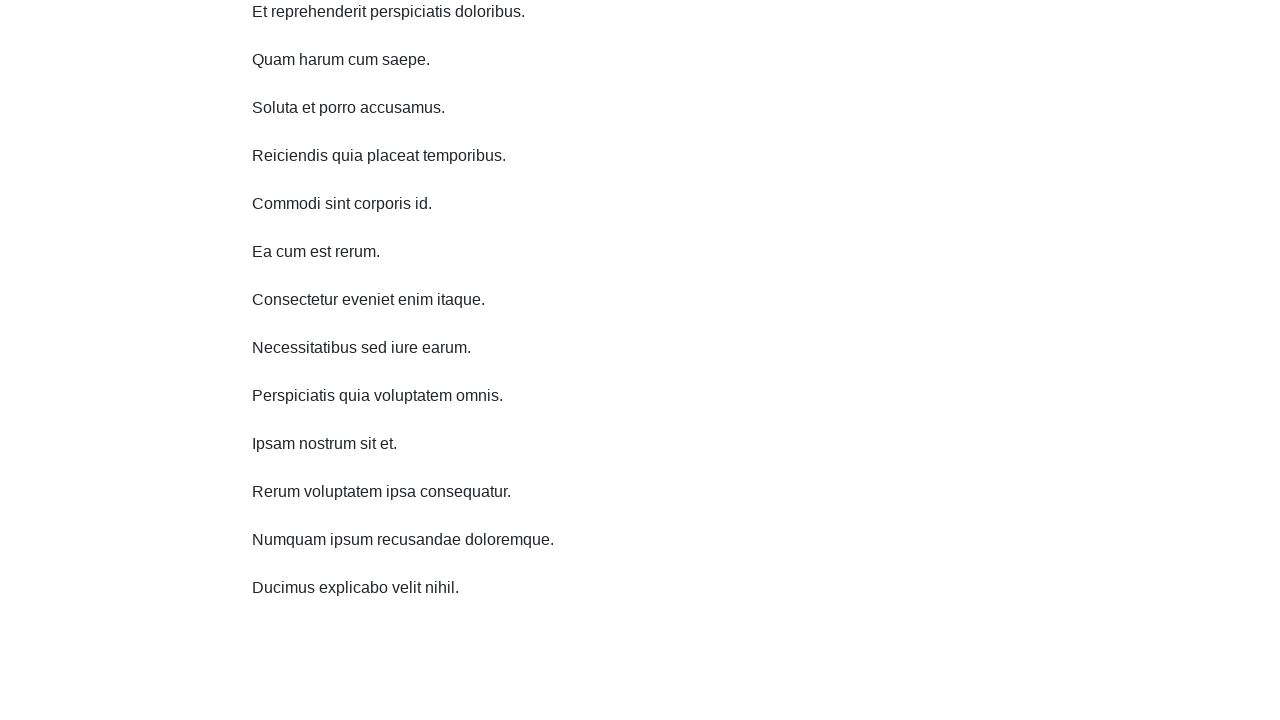

Scrolled down 750 pixels
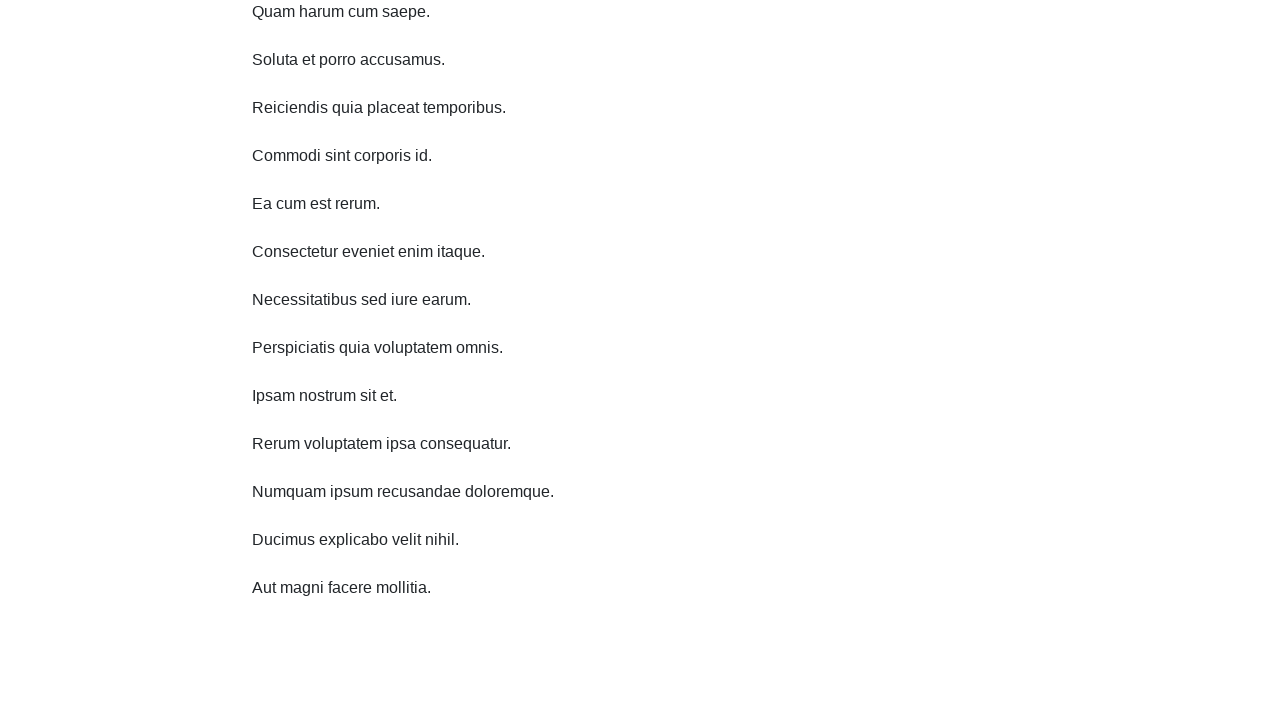

Waited 1 second before scrolling
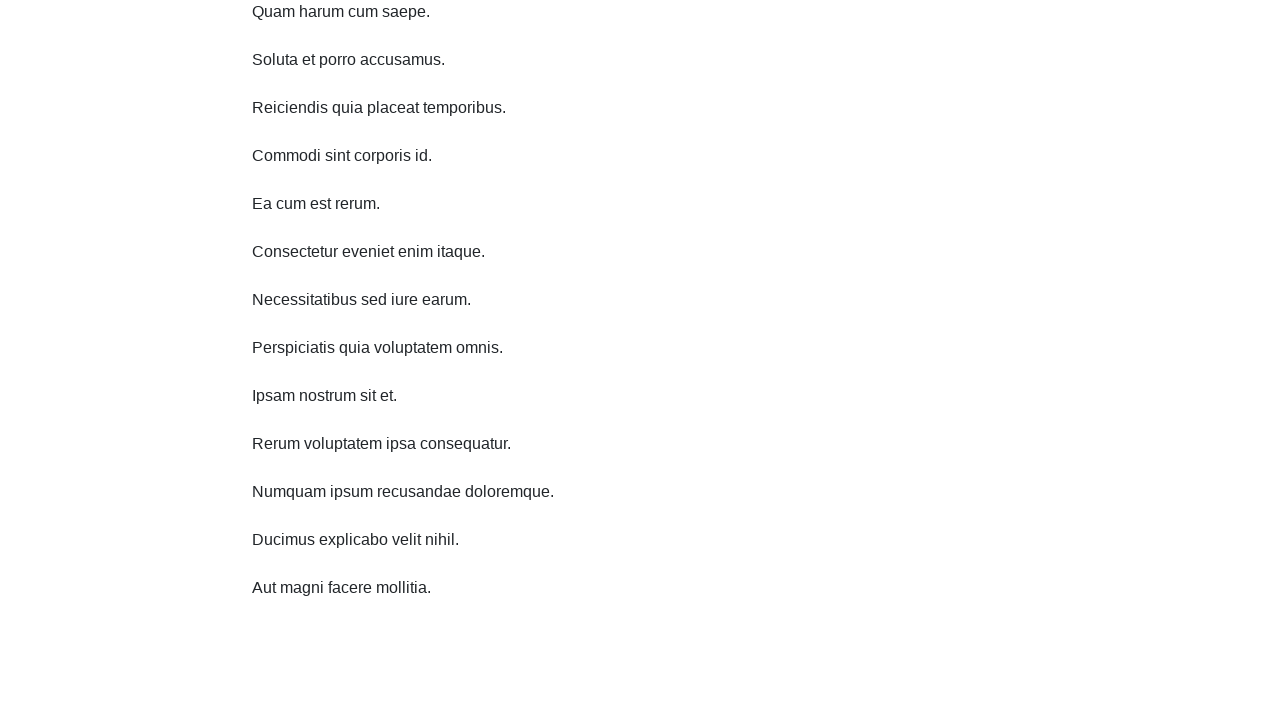

Scrolled down 750 pixels
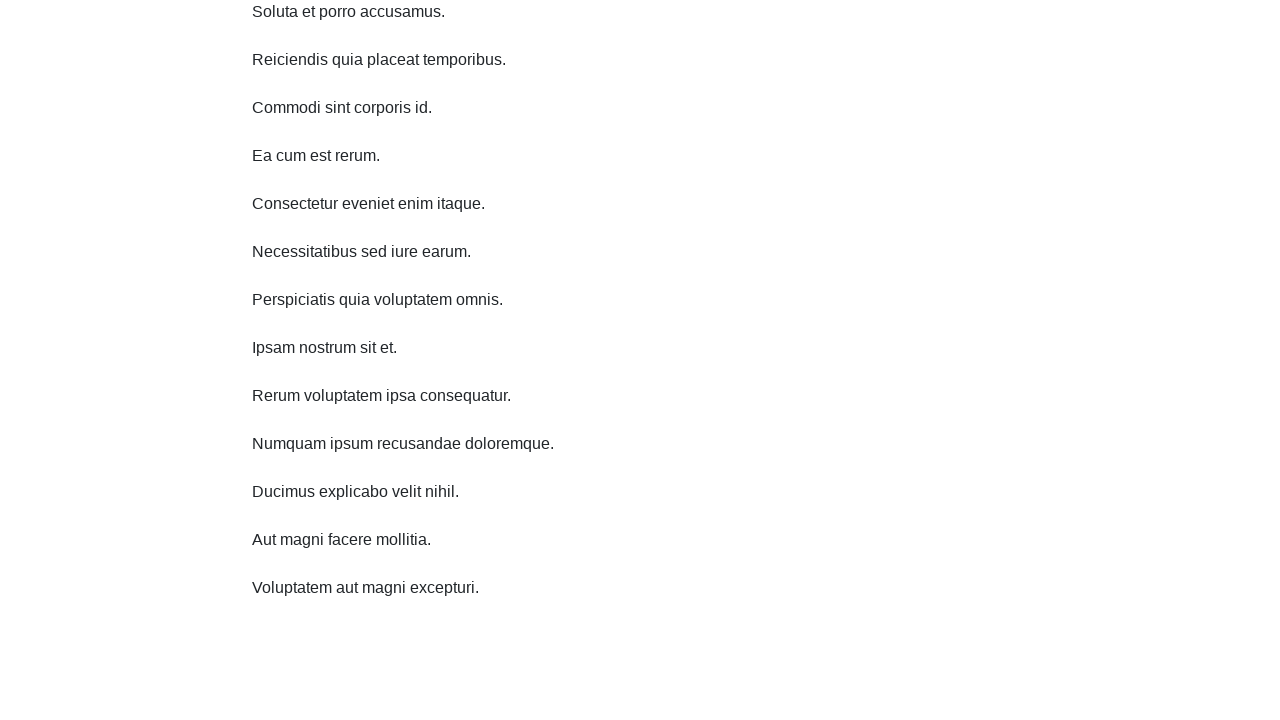

Waited 1 second before scrolling
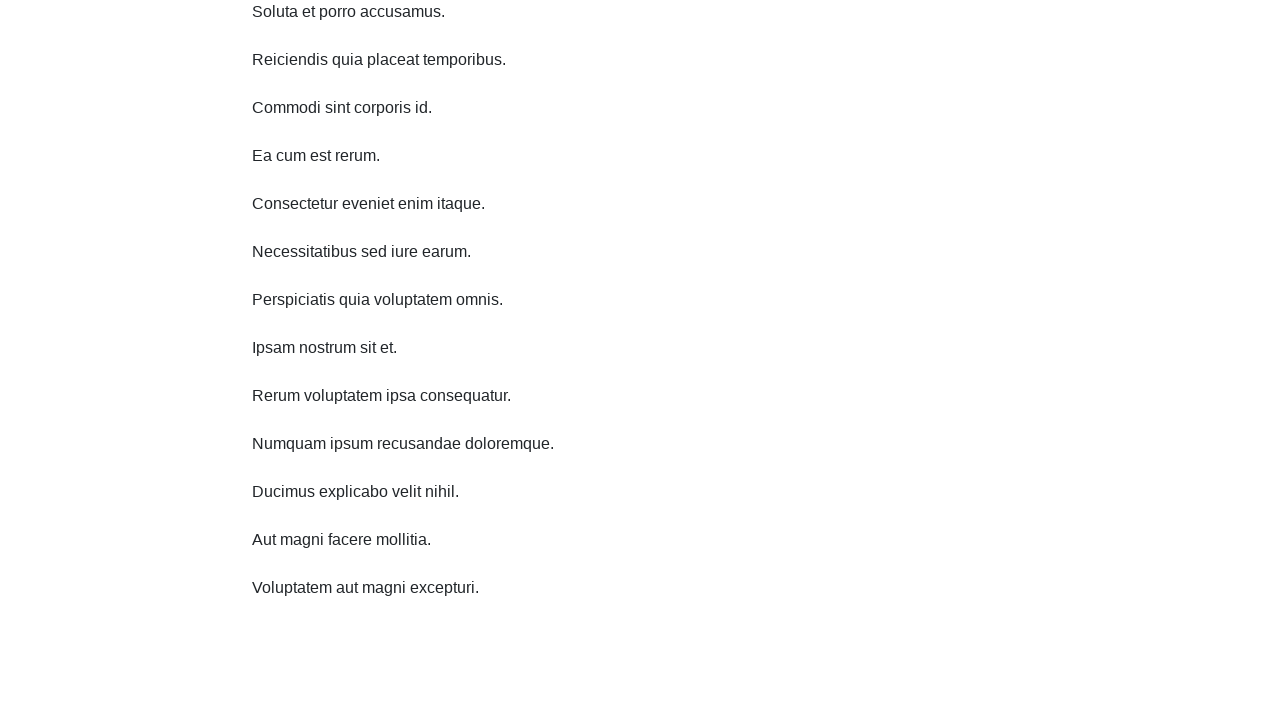

Scrolled down 750 pixels
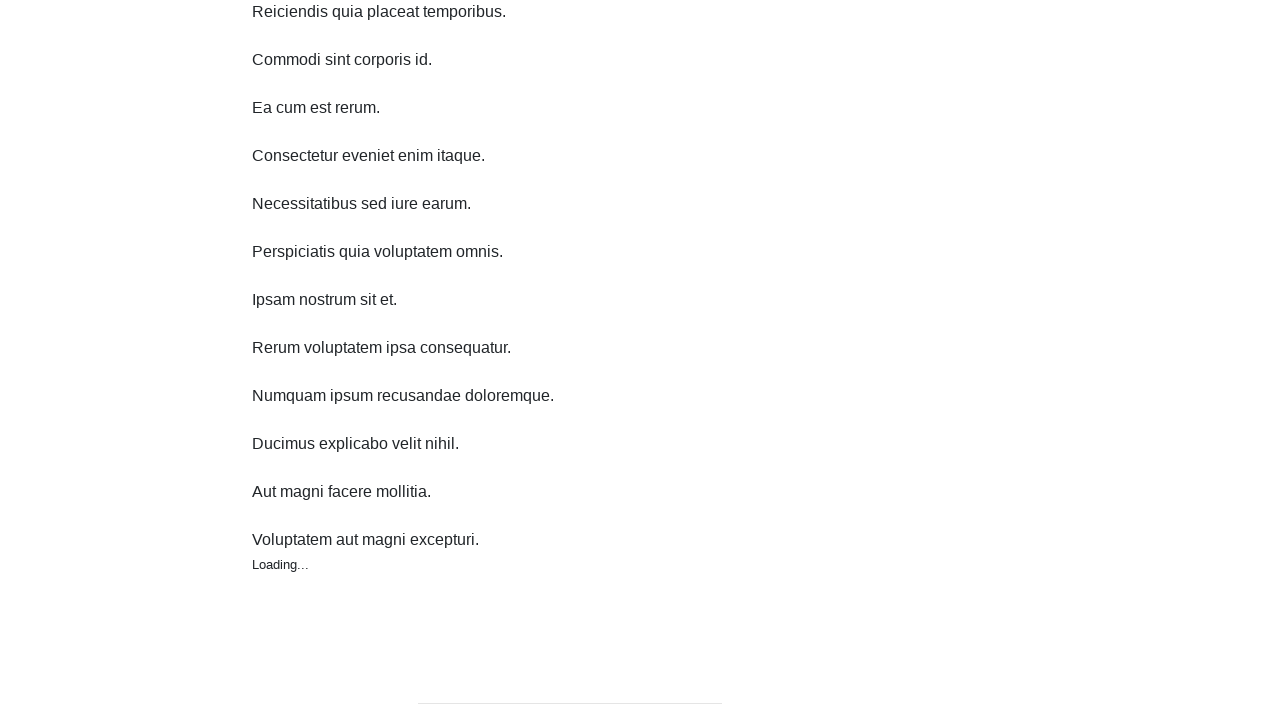

Waited 1 second before scrolling
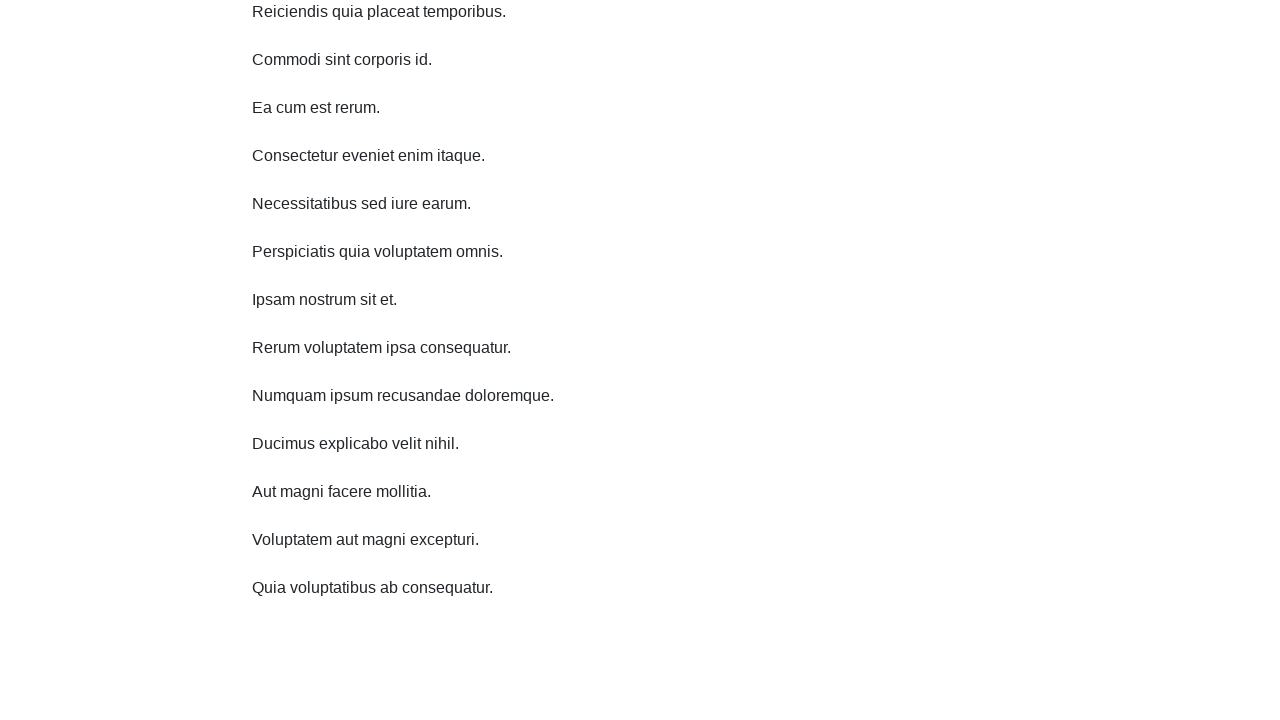

Scrolled down 750 pixels
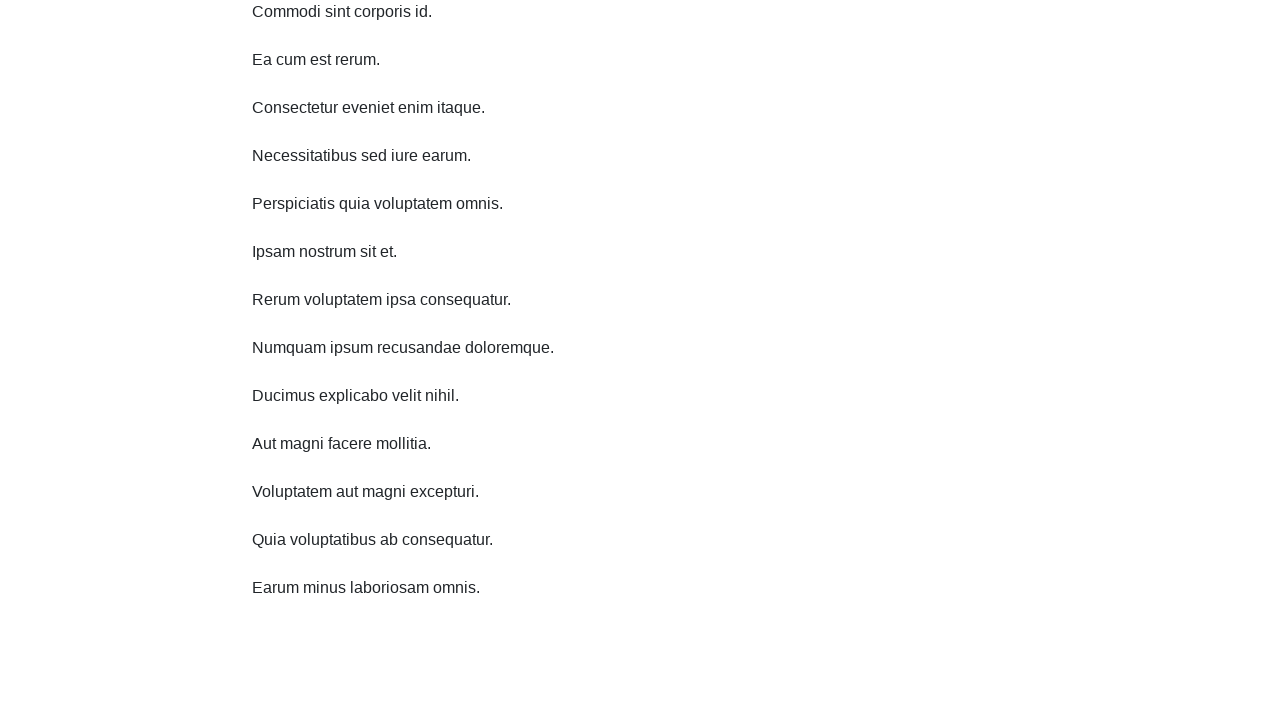

Waited 1 second before scrolling
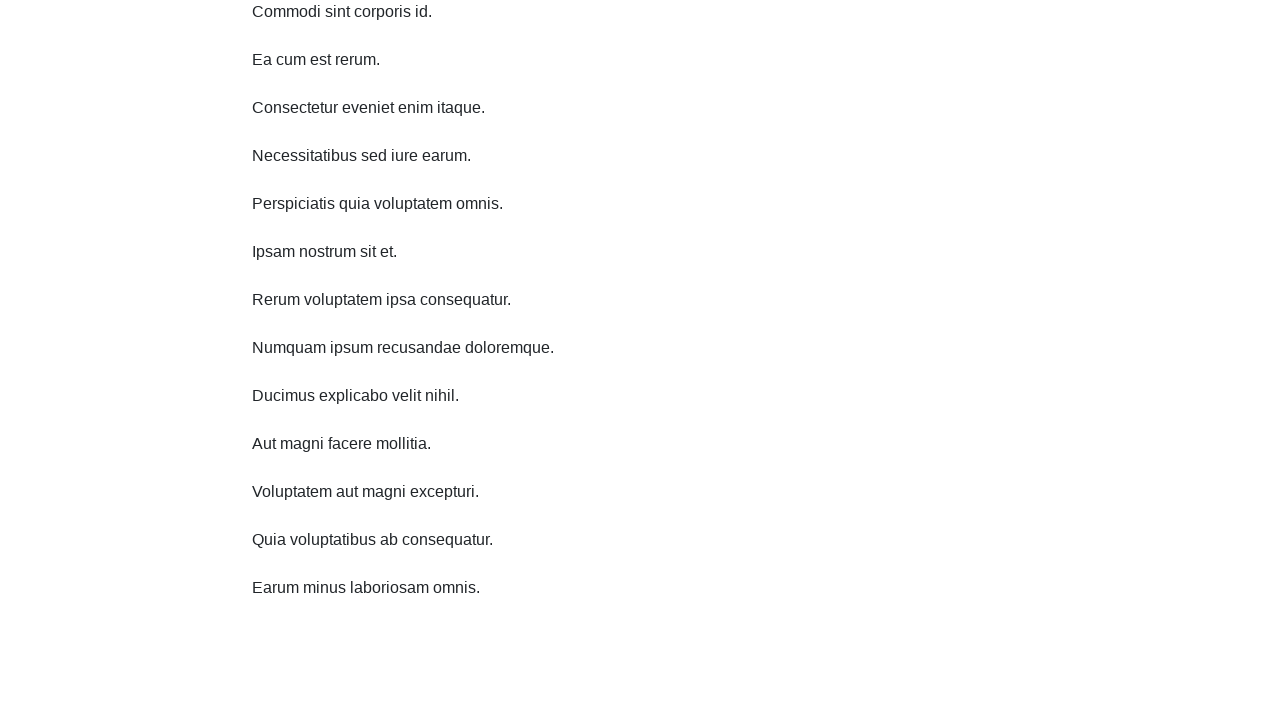

Scrolled down 750 pixels
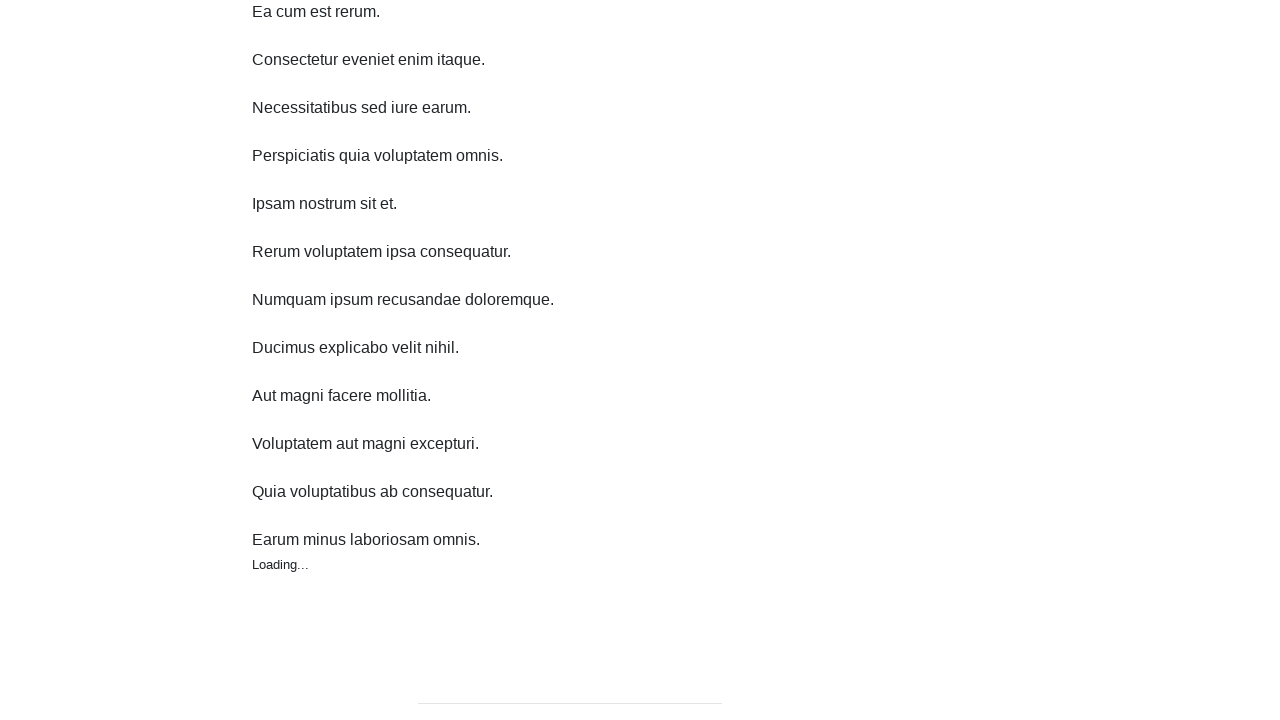

Waited 1 second before scrolling
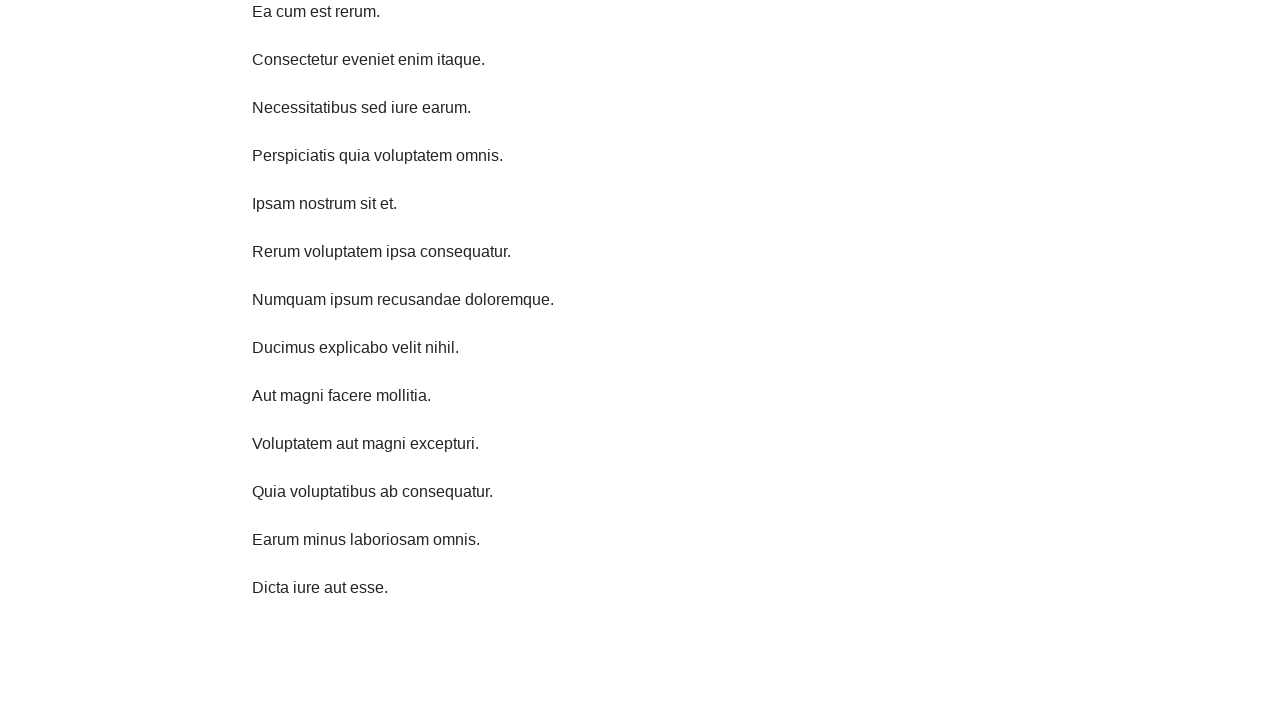

Scrolled down 750 pixels
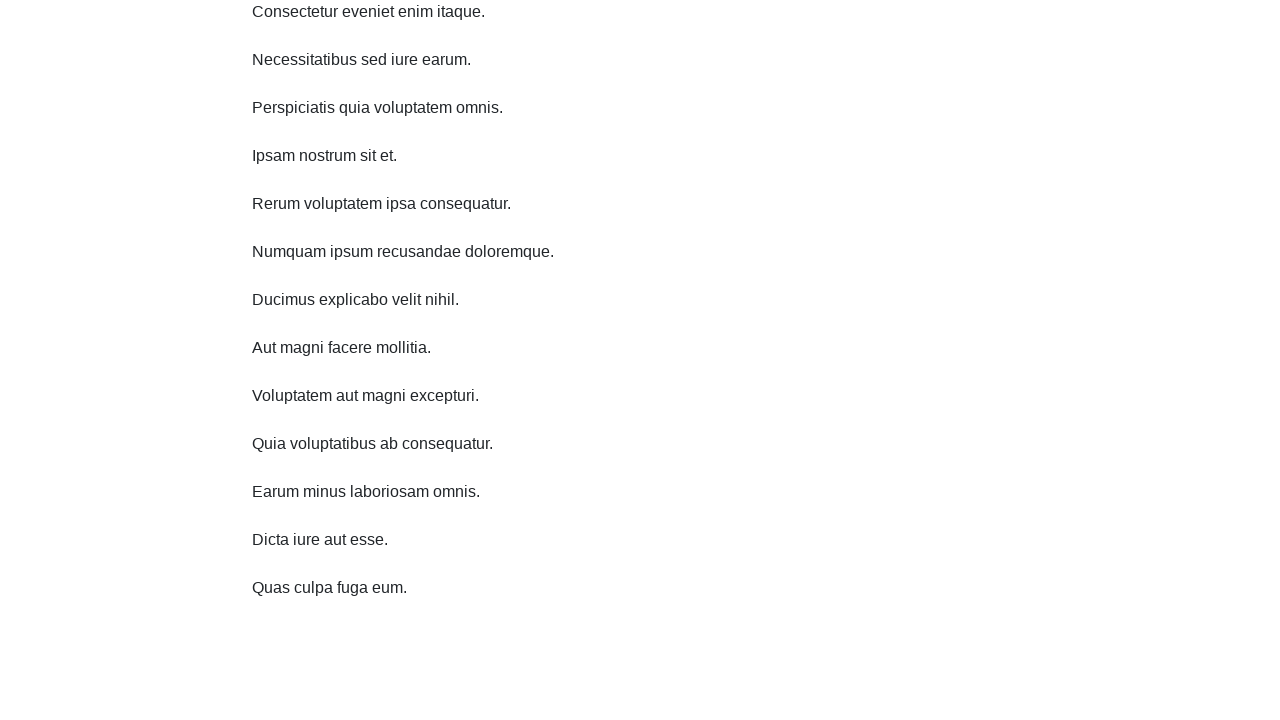

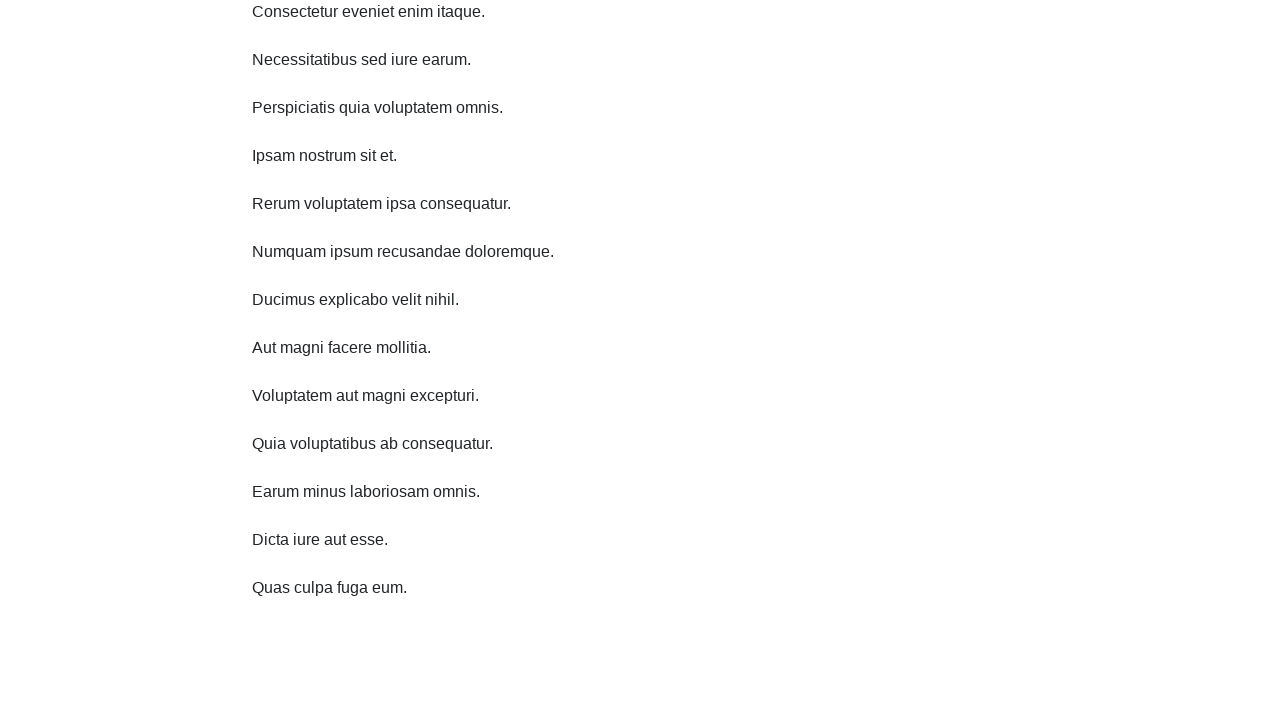